Tests jQuery UI resizable widget by switching to an iframe and dragging the resize handle to increase the element's dimensions.

Starting URL: https://jqueryui.com/resizable/

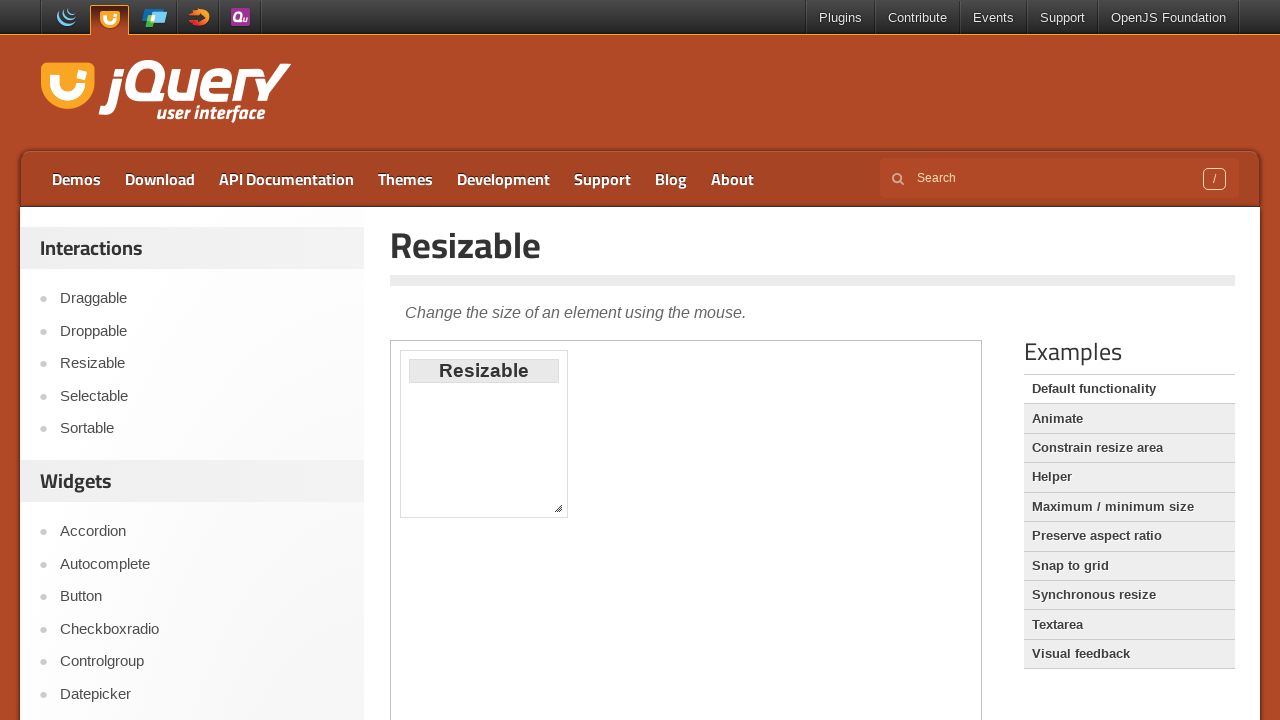

Located iframe containing resizable demo
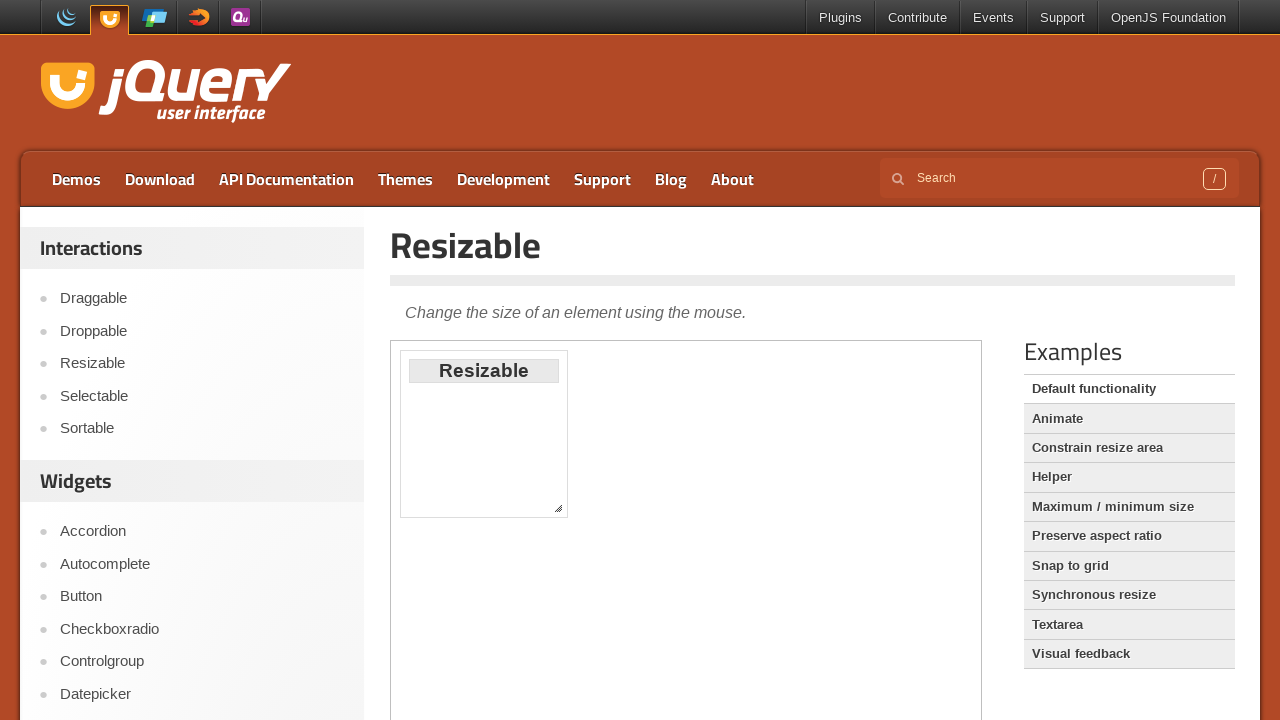

Located resize handle at bottom-right corner
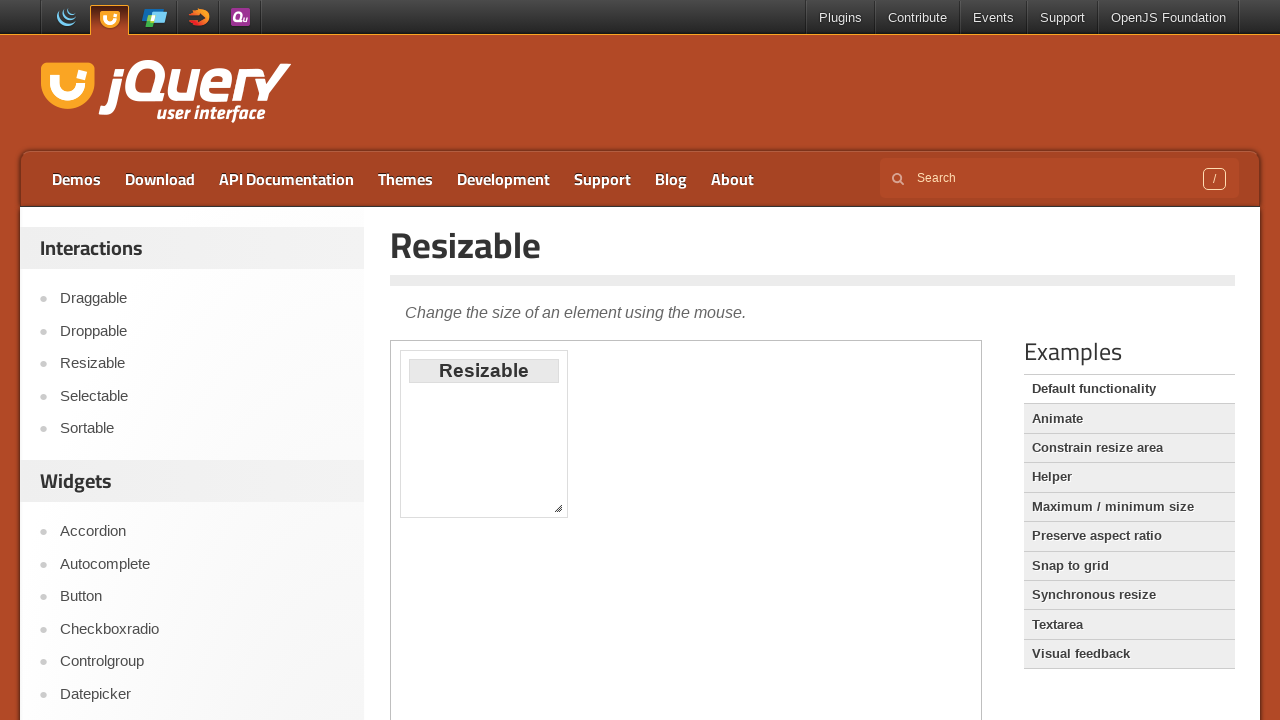

Retrieved bounding box of resize handle
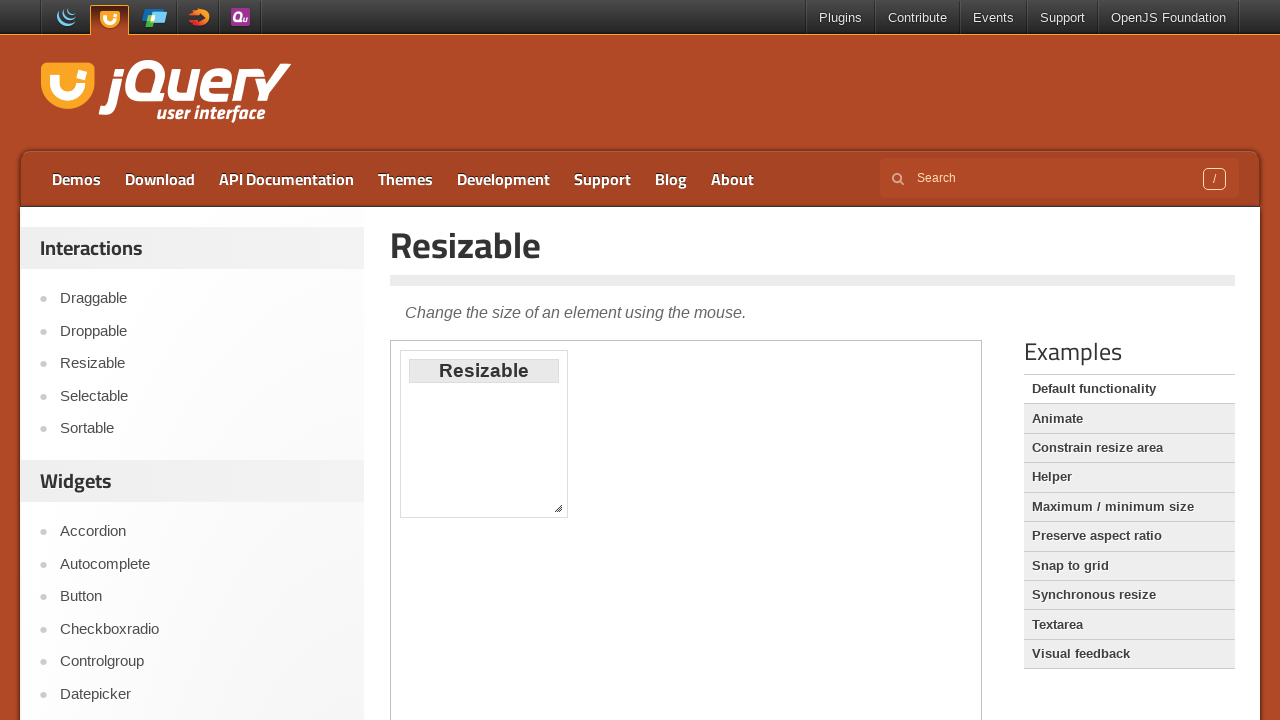

Moved mouse to center of resize handle at (558, 508)
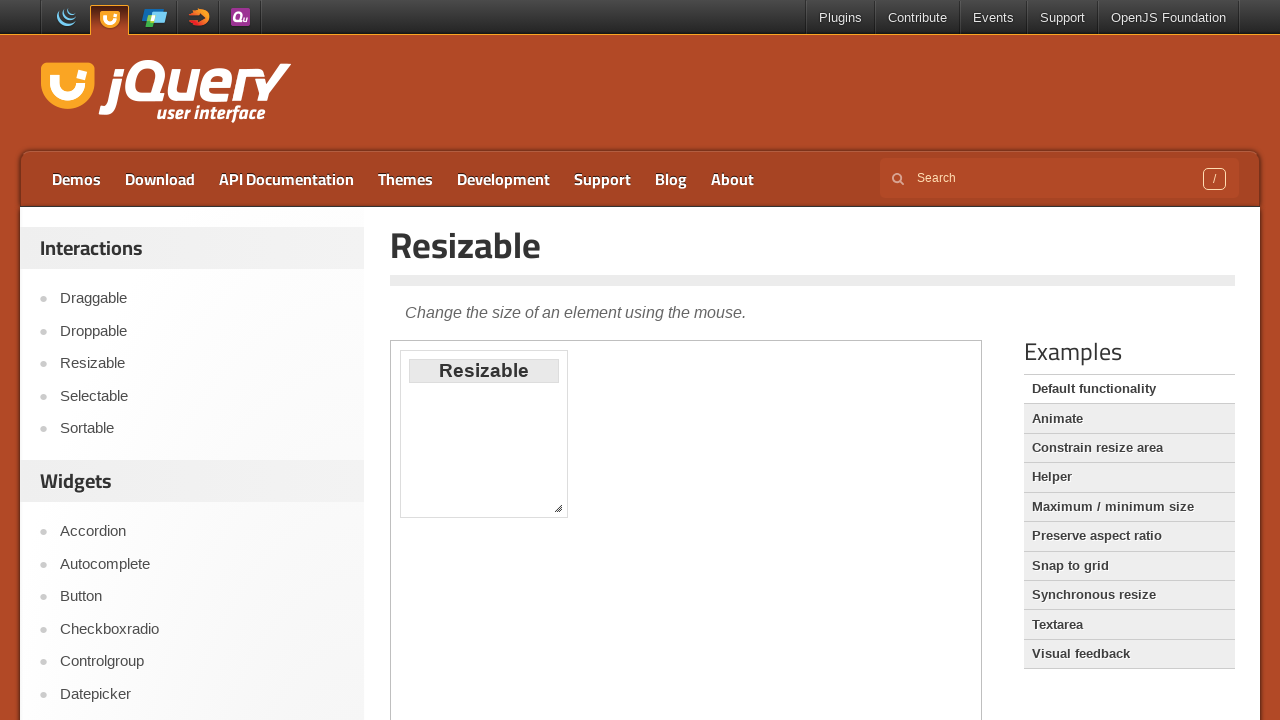

Pressed mouse button down on resize handle at (558, 508)
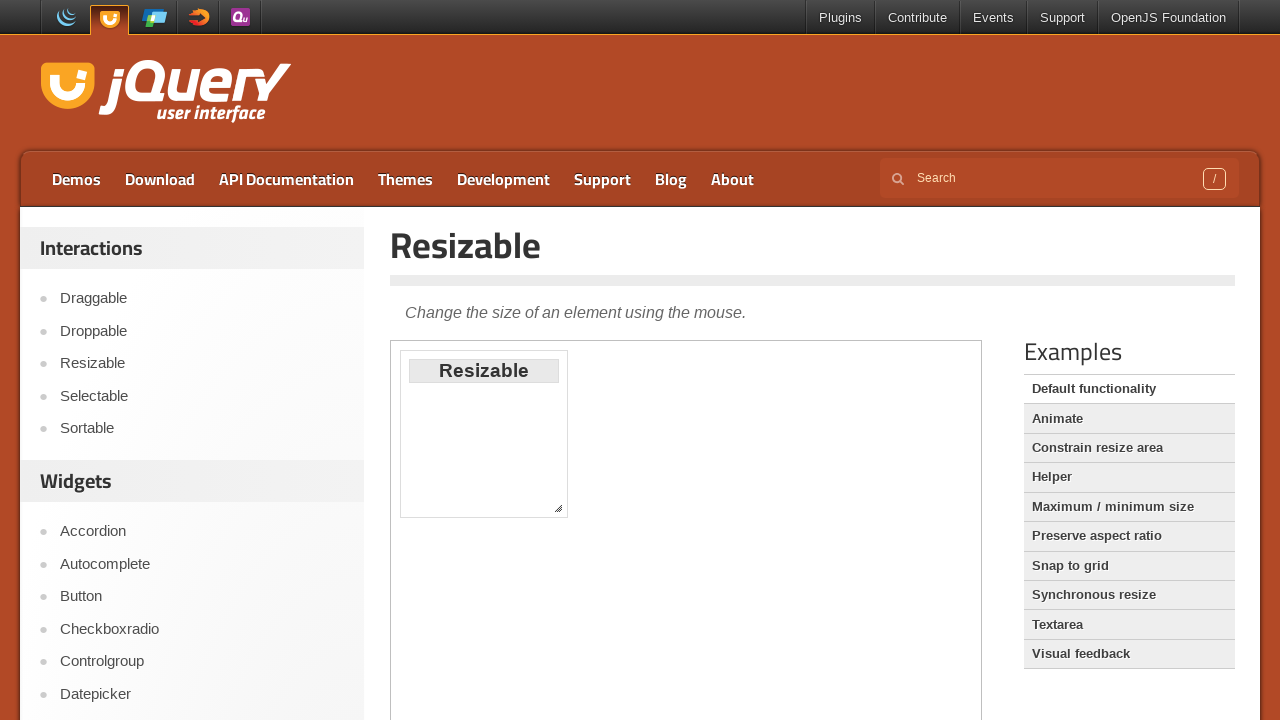

Dragged resize handle 100px right and 70px down at (658, 578)
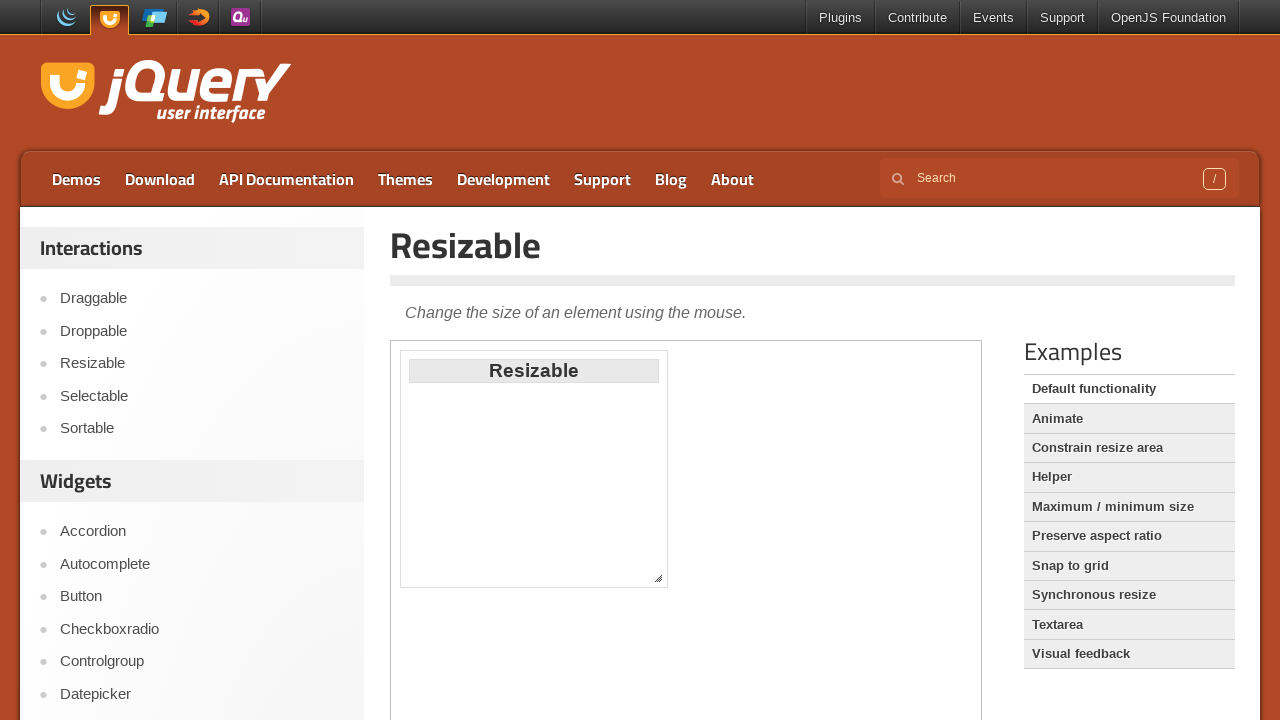

Released mouse button to complete resize operation at (658, 578)
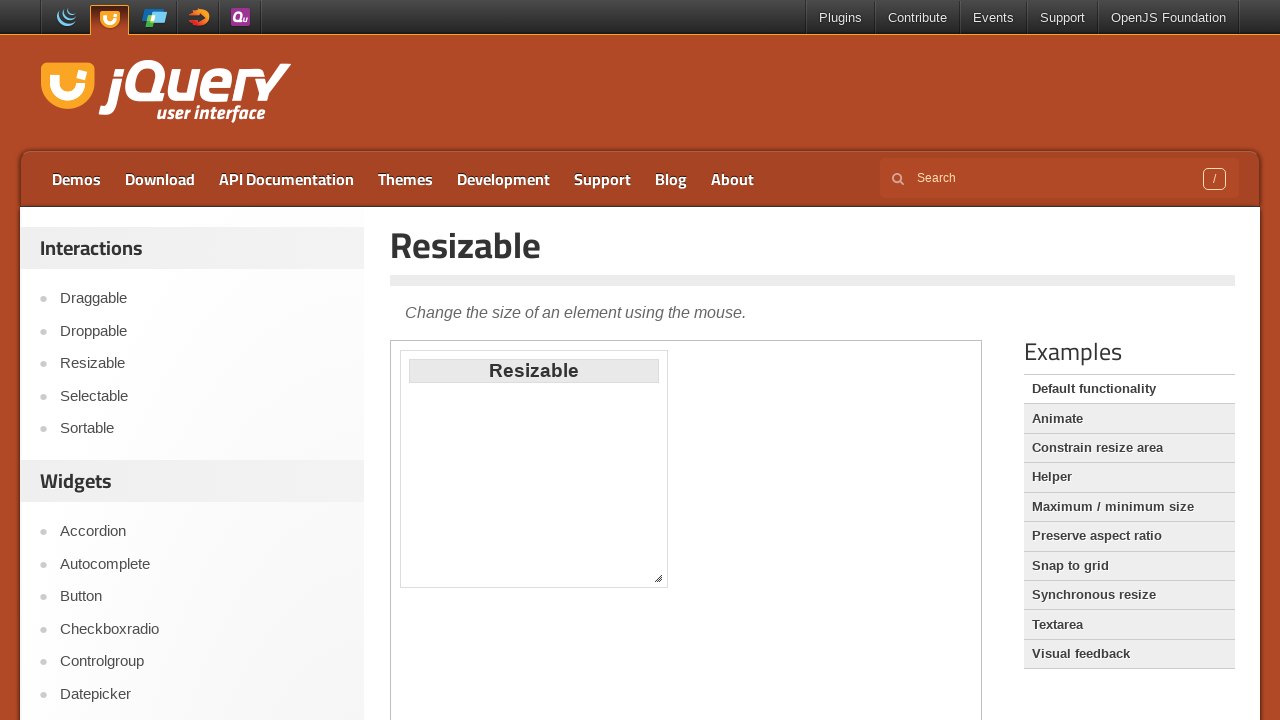

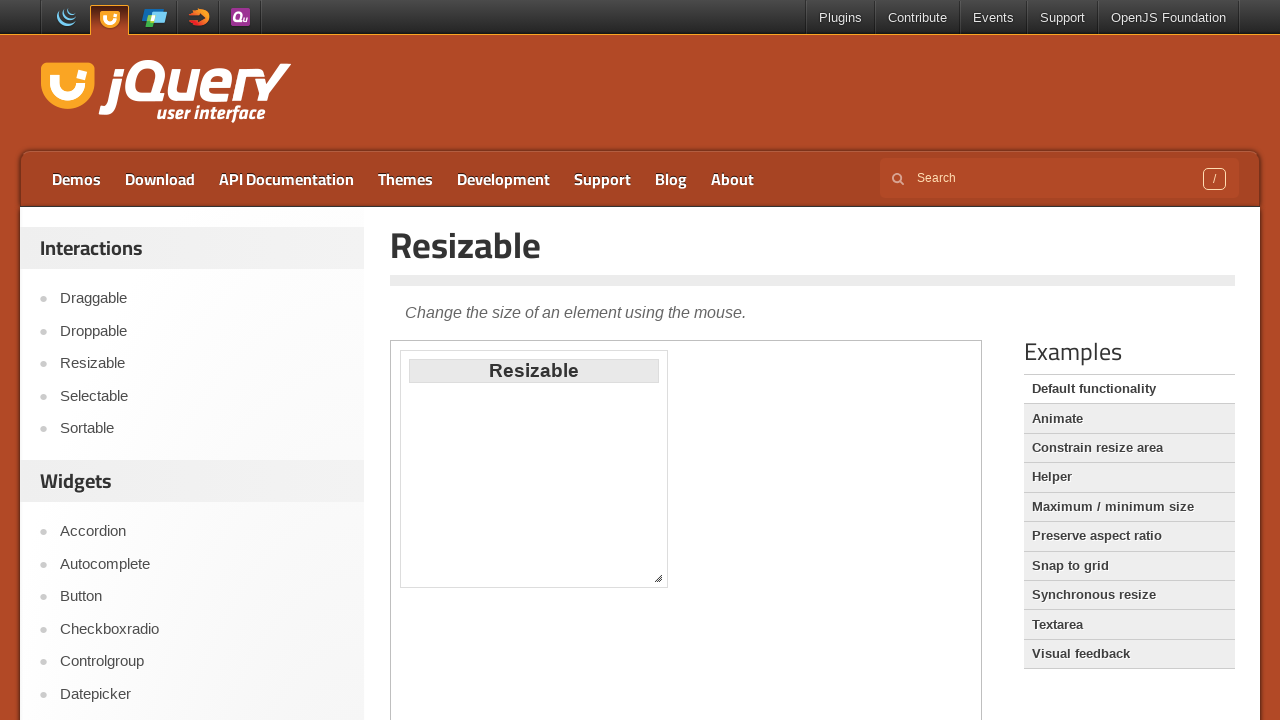